Tests a contact/signup form by filling in first name, last name, and email fields, then submitting the form by clicking the submit button.

Starting URL: http://secure-retreat-92358.herokuapp.com/

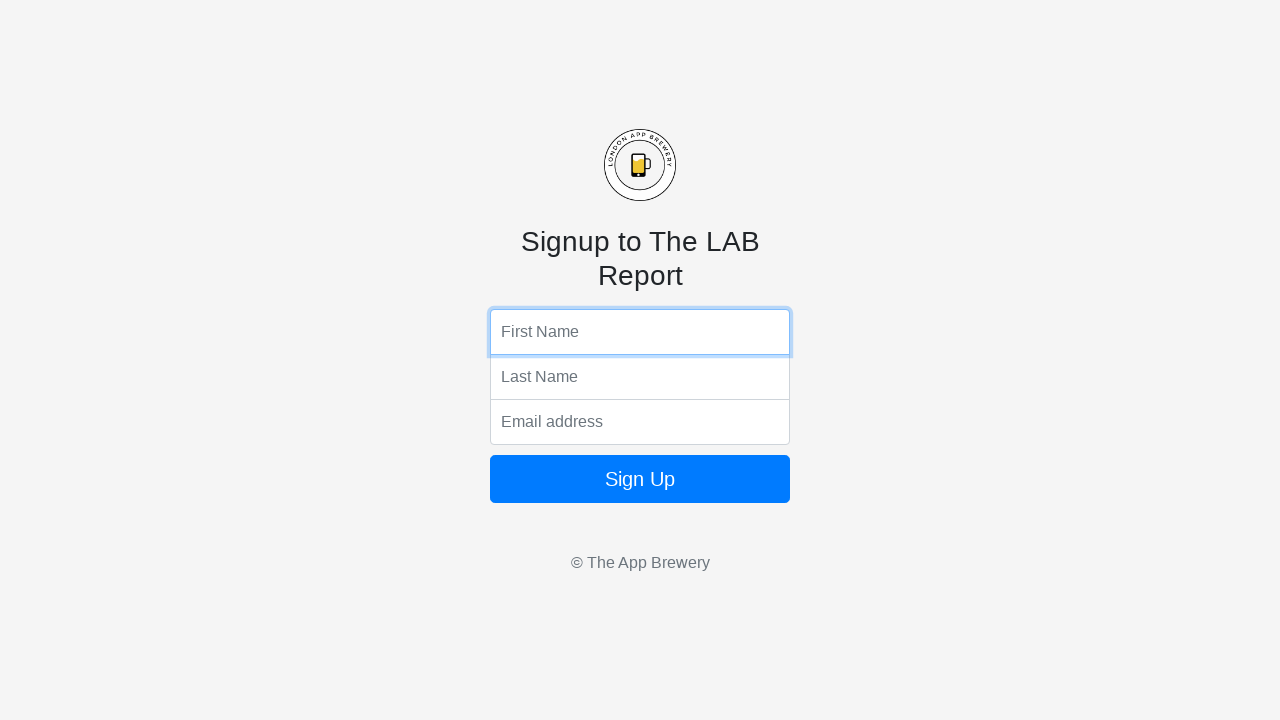

Filled first name field with 'Marcus' on input[name='fName']
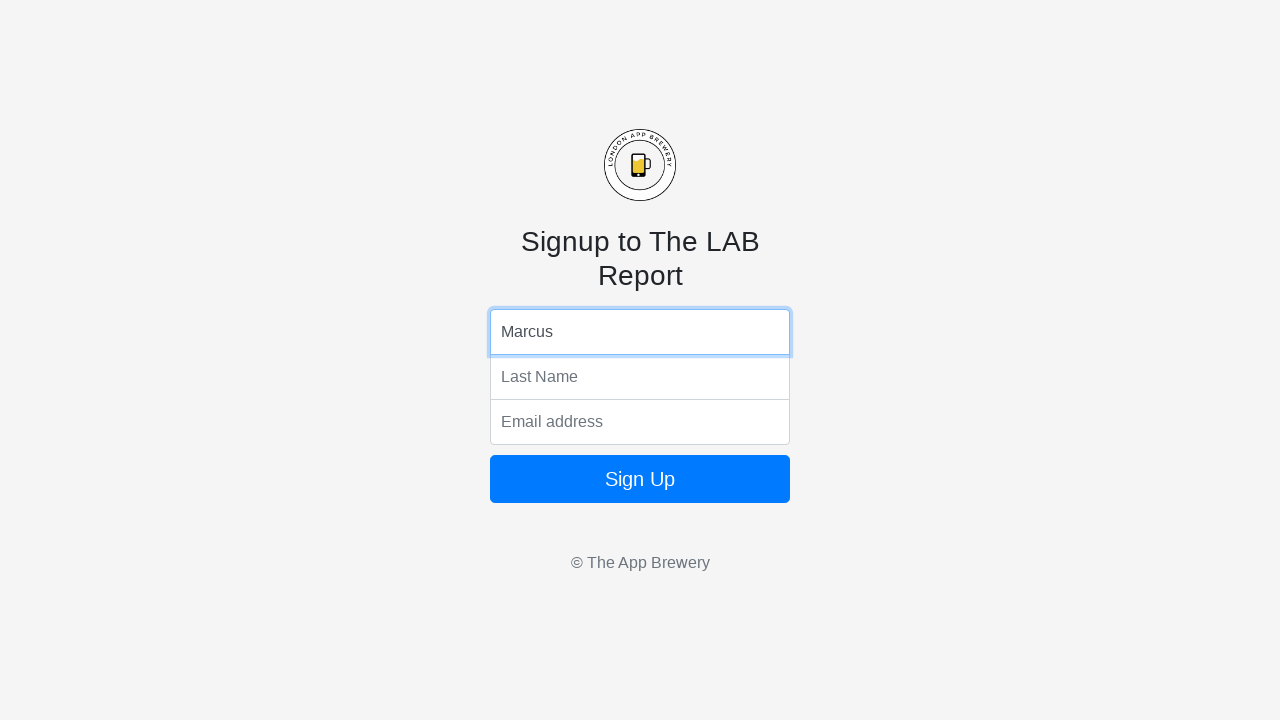

Filled last name field with 'Thompson' on input[name='lName']
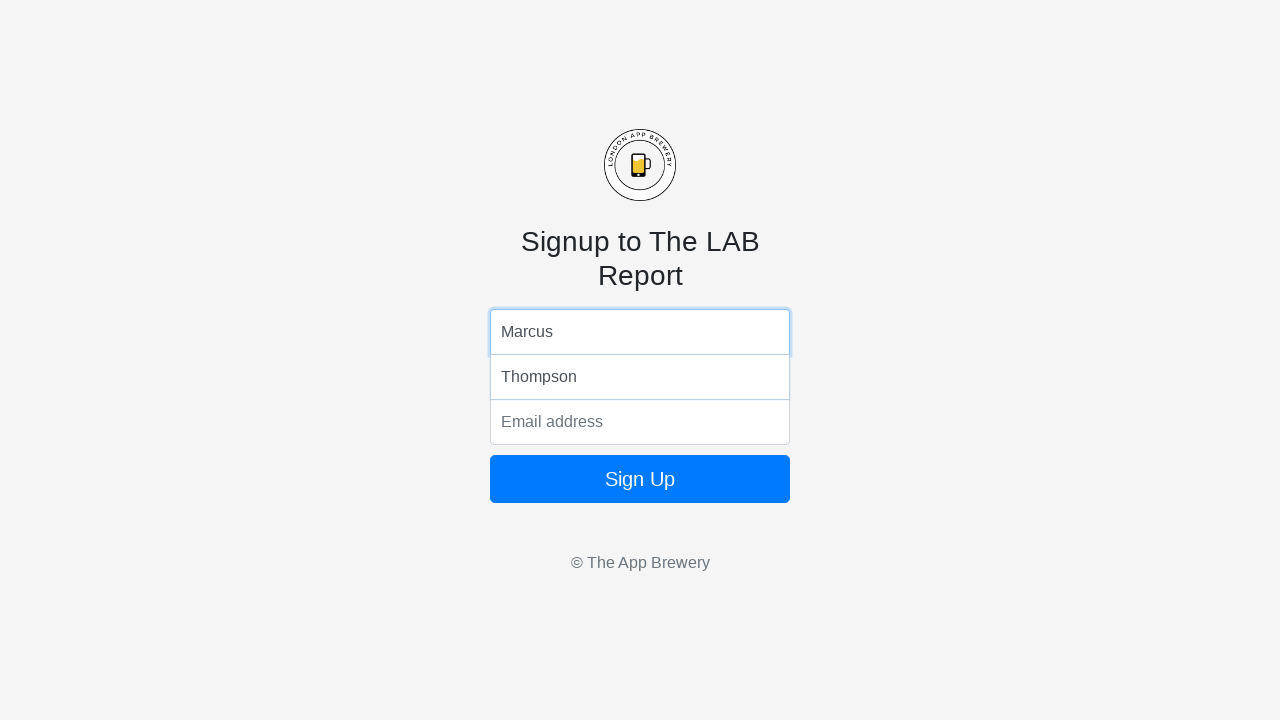

Filled email field with 'marcus.thompson@example.com' on input[name='email']
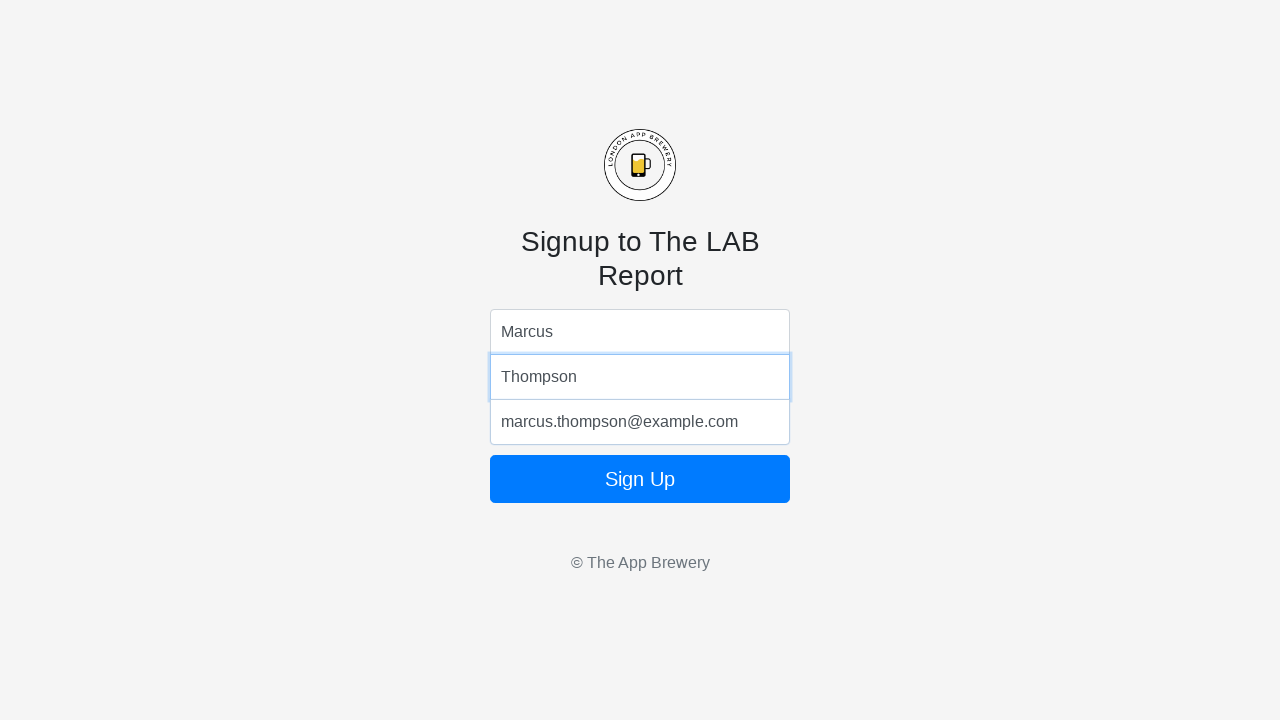

Clicked submit button to submit the form at (640, 479) on .btn
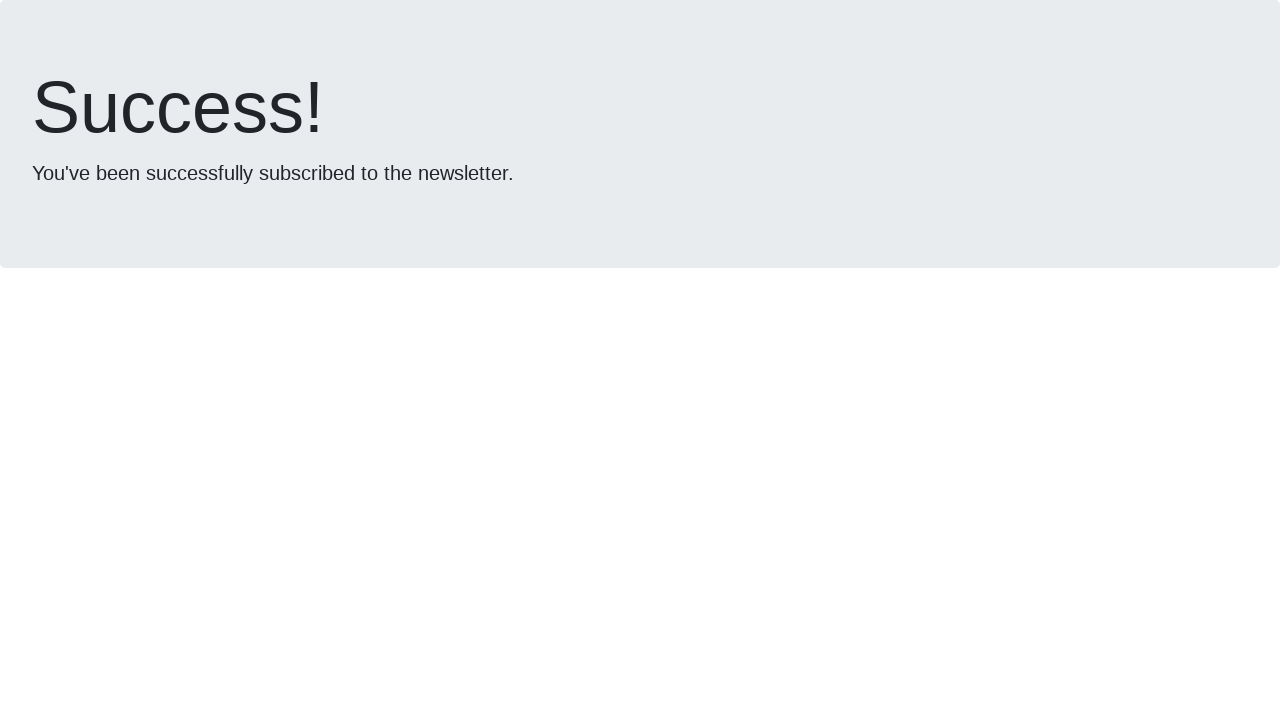

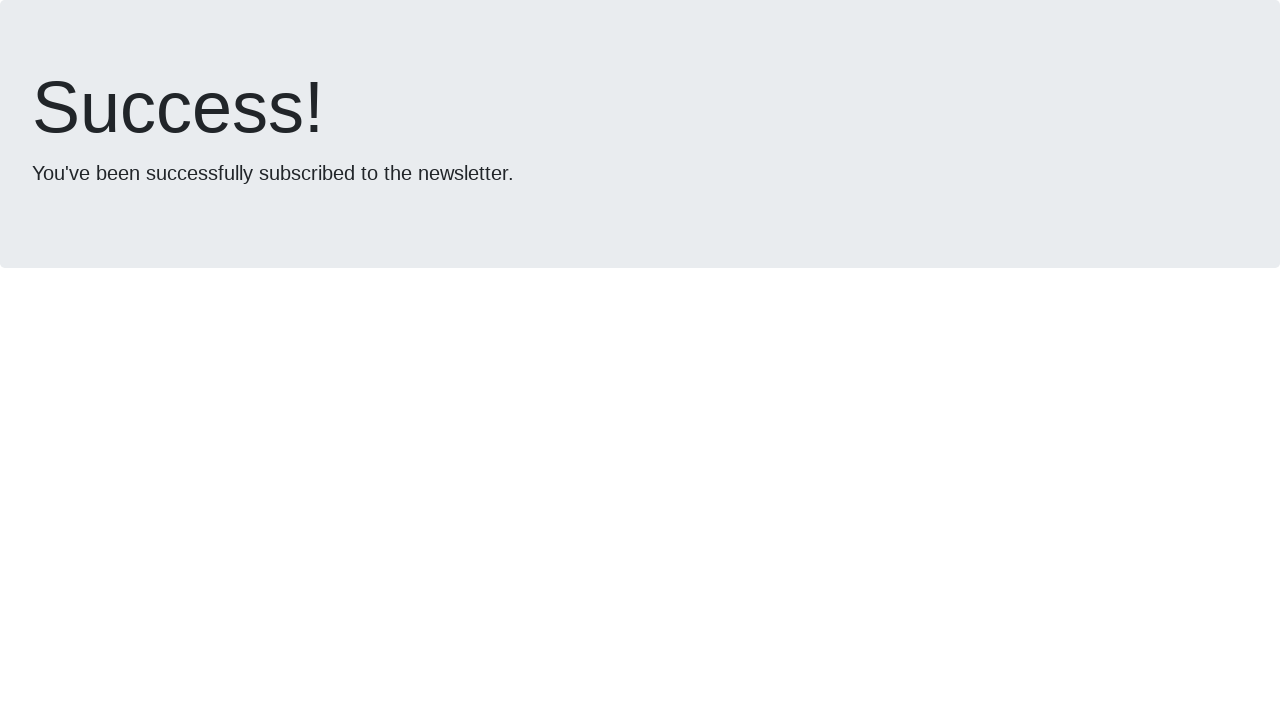